Navigates to a web table example page and clicks on a checkbox associated with a specific table row containing "Helen Bennett"

Starting URL: https://www.hyrtutorials.com/p/add-padding-to-containers.html

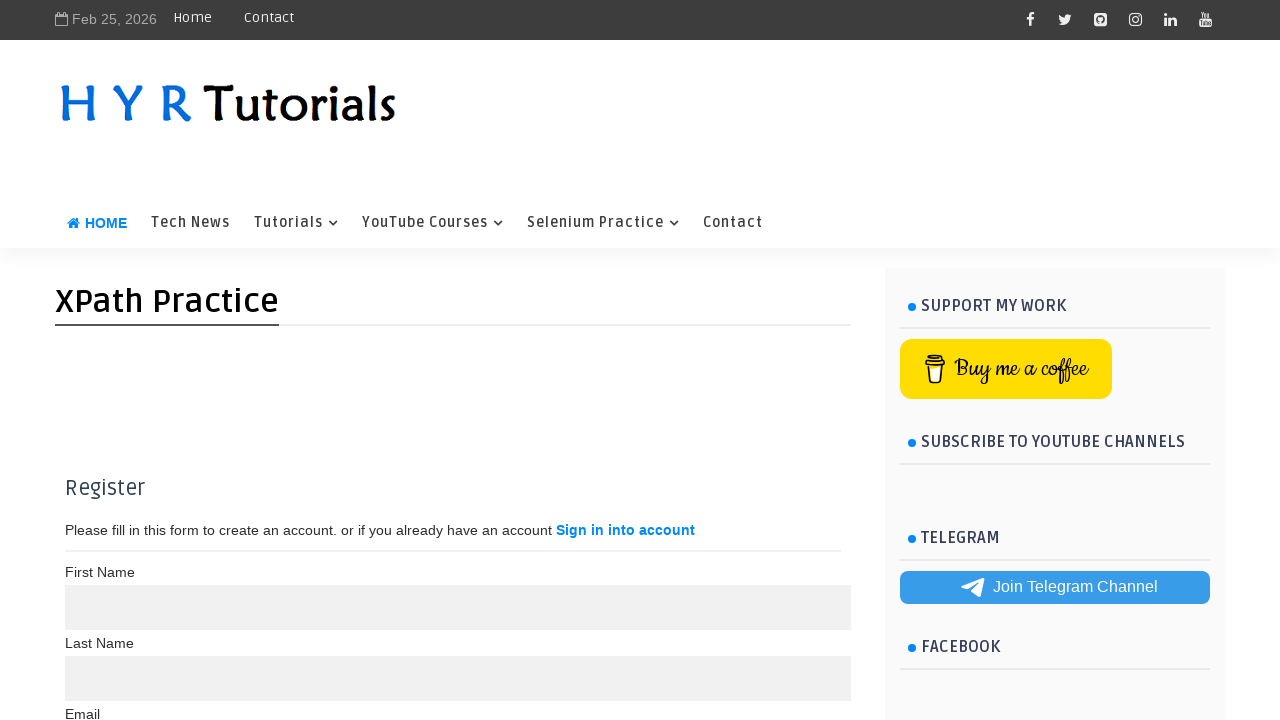

Navigated to web table example page
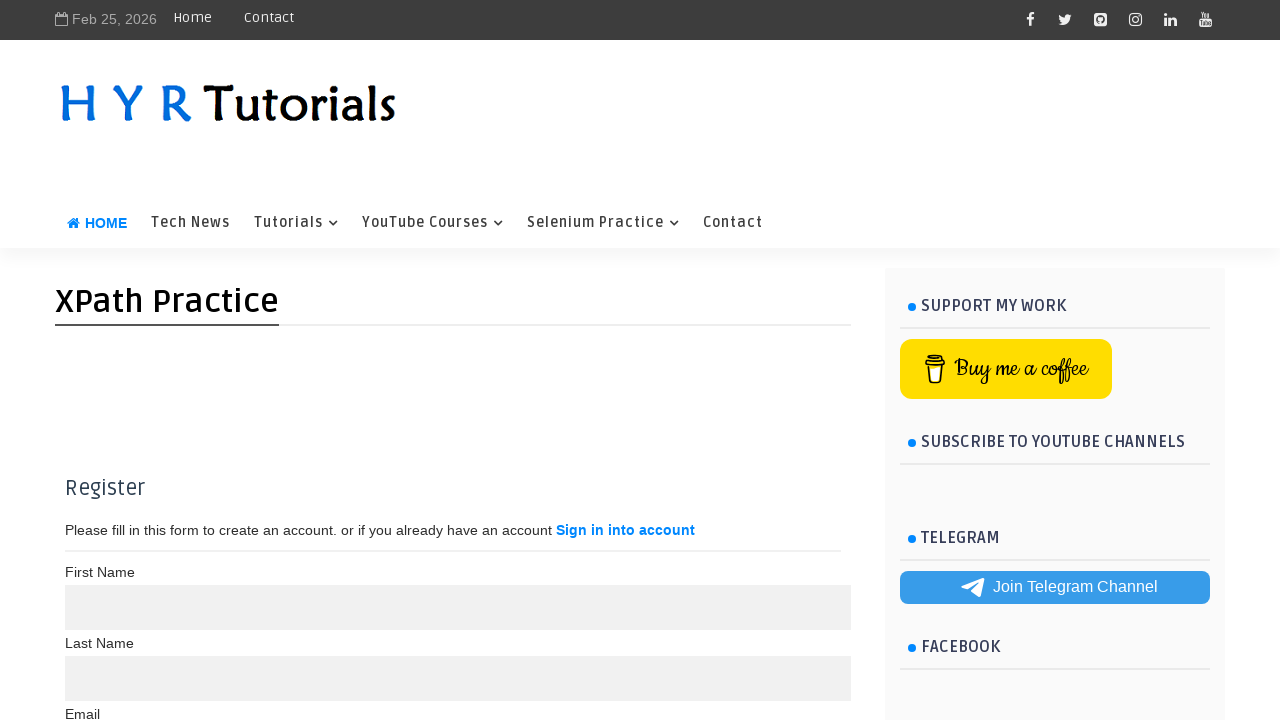

Clicked checkbox associated with Helen Bennett row at (84, 360) on xpath=//td[text()='Helen Bennett']/preceding-sibling::td/input
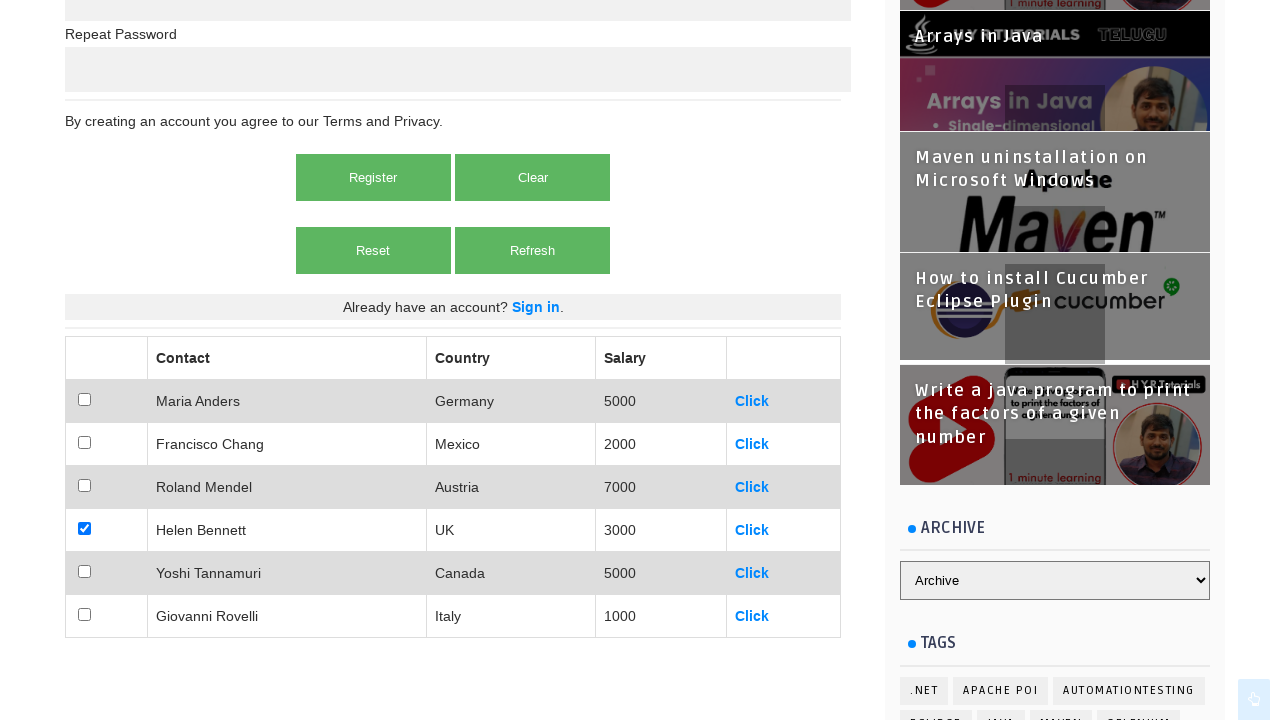

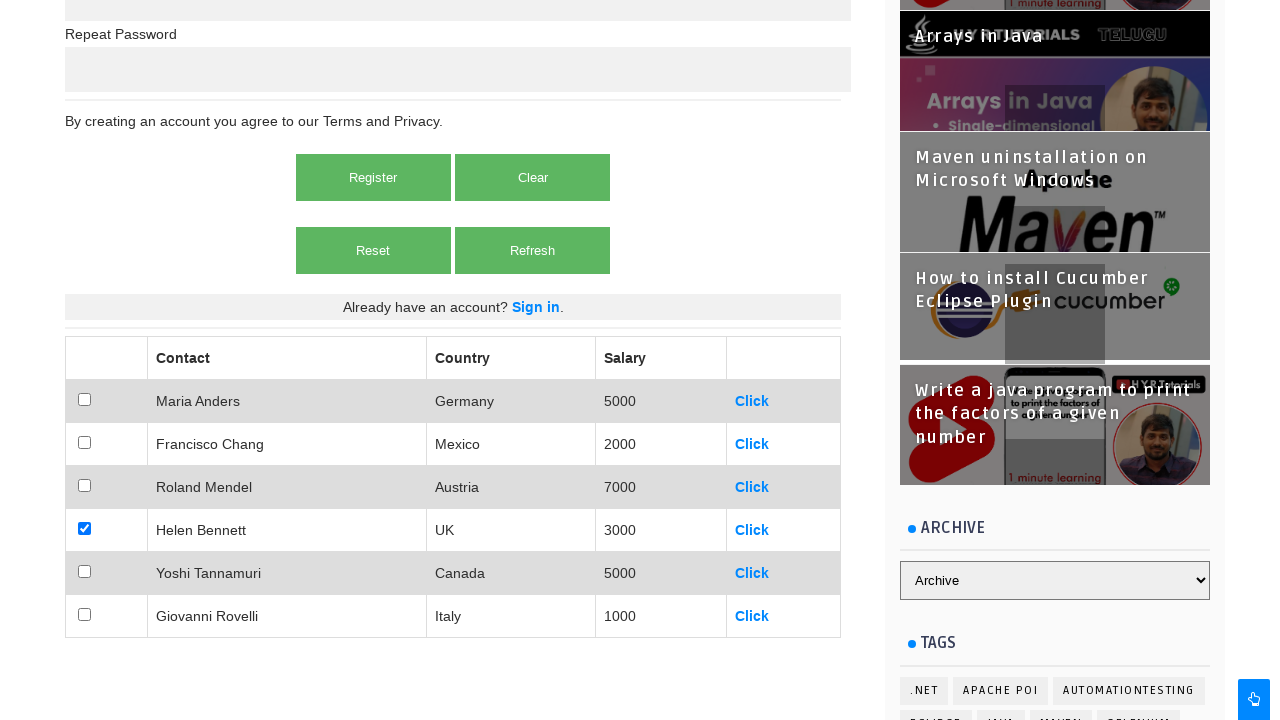